Tests adding an element on the herokuapp page by clicking the "Add Element" button and verifying the new element appears

Starting URL: https://the-internet.herokuapp.com/

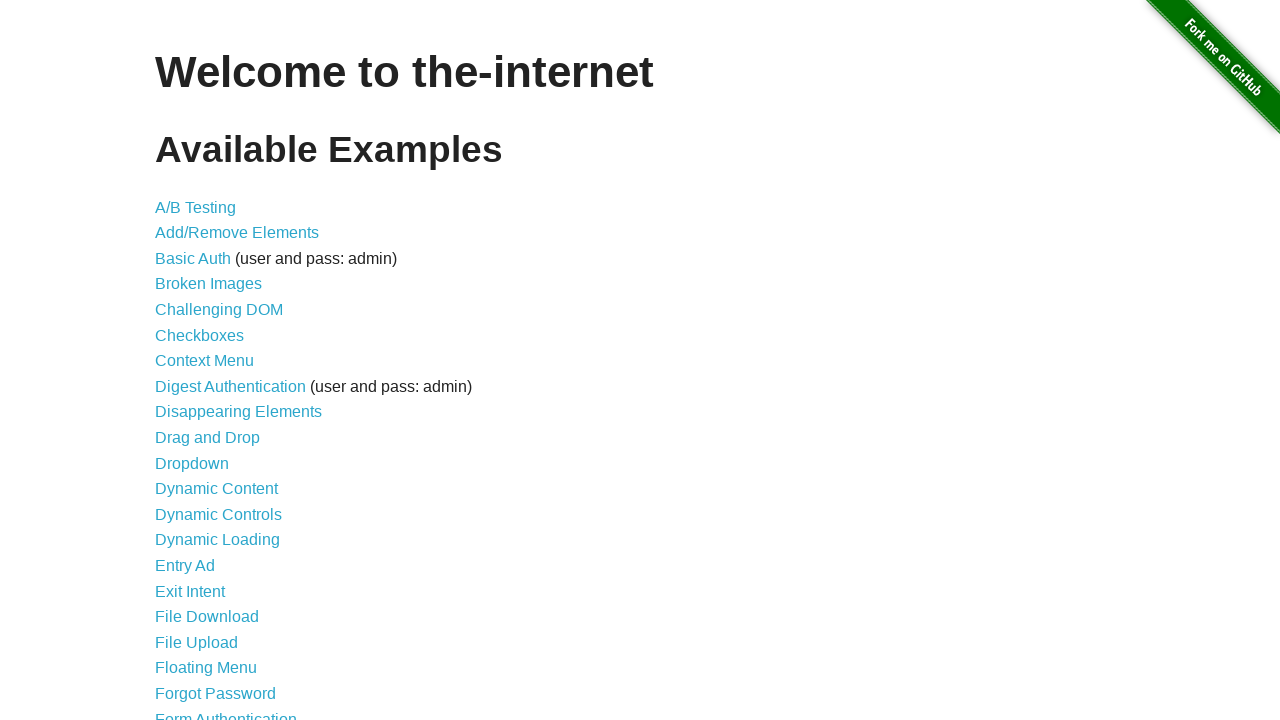

Clicked on add/remove elements link at (237, 233) on a[href='/add_remove_elements/']
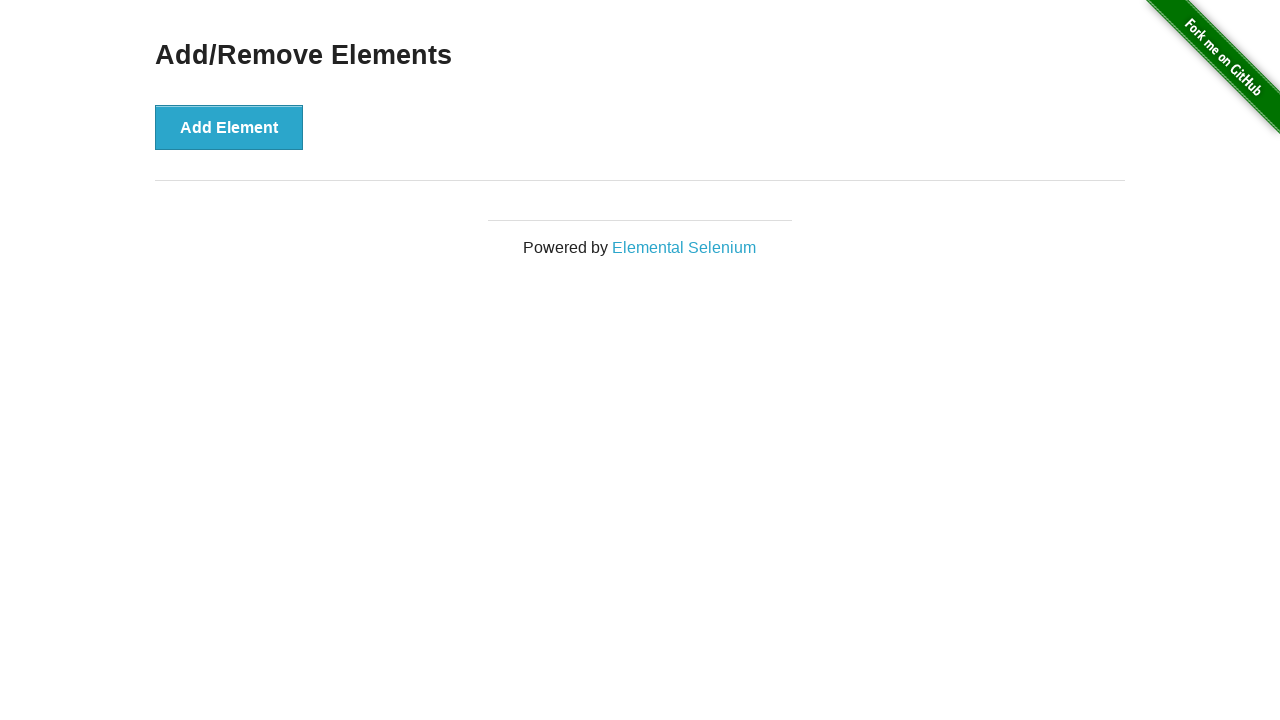

Clicked Add Element button at (229, 127) on button[onclick='addElement()']
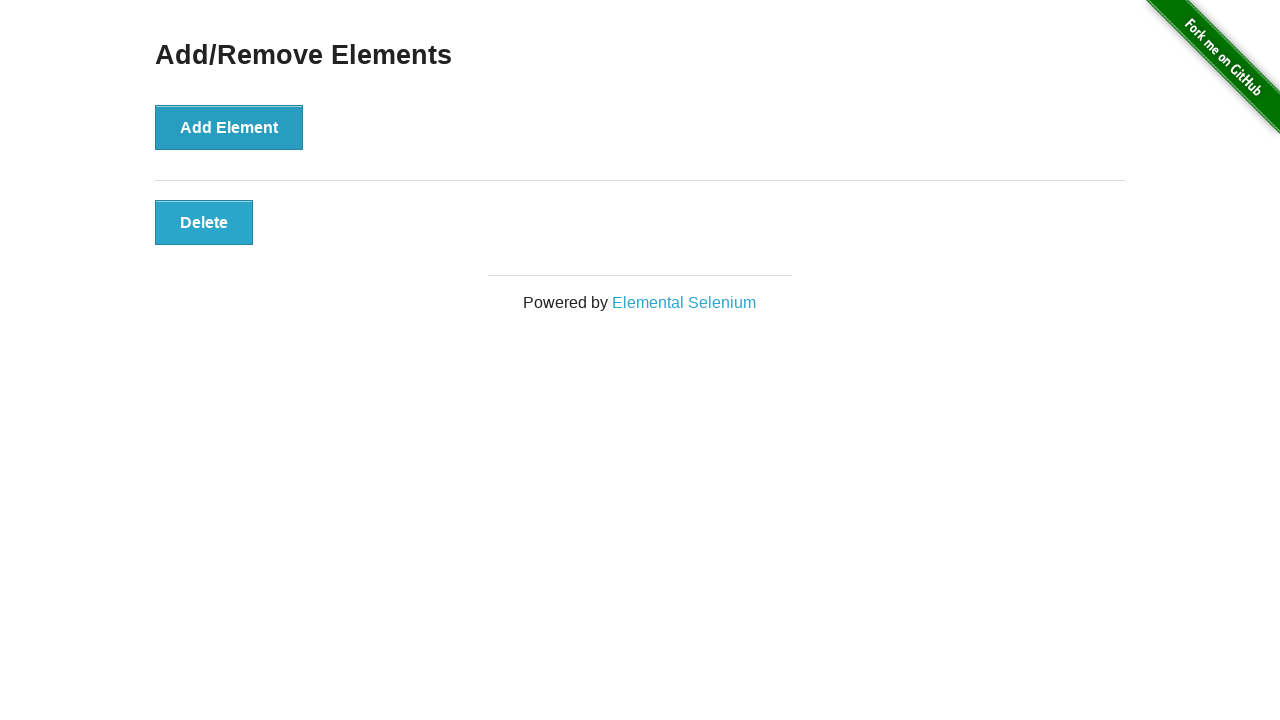

Verified new element was added to the page
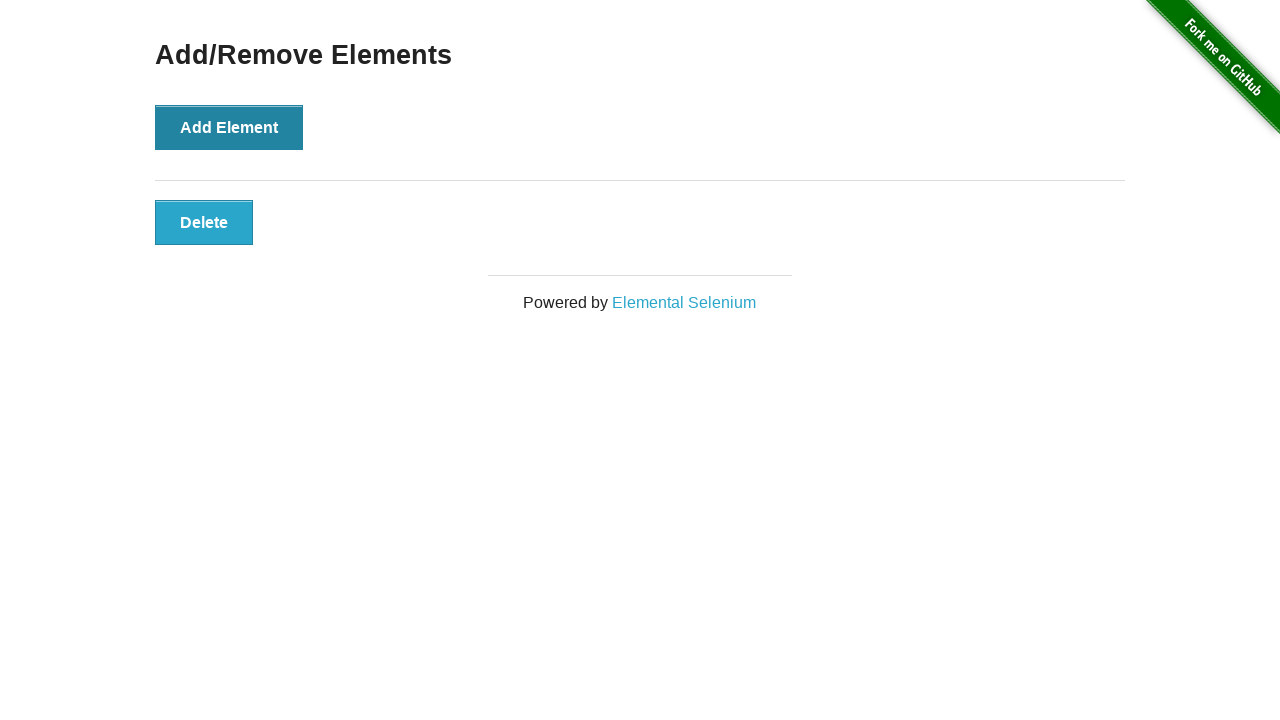

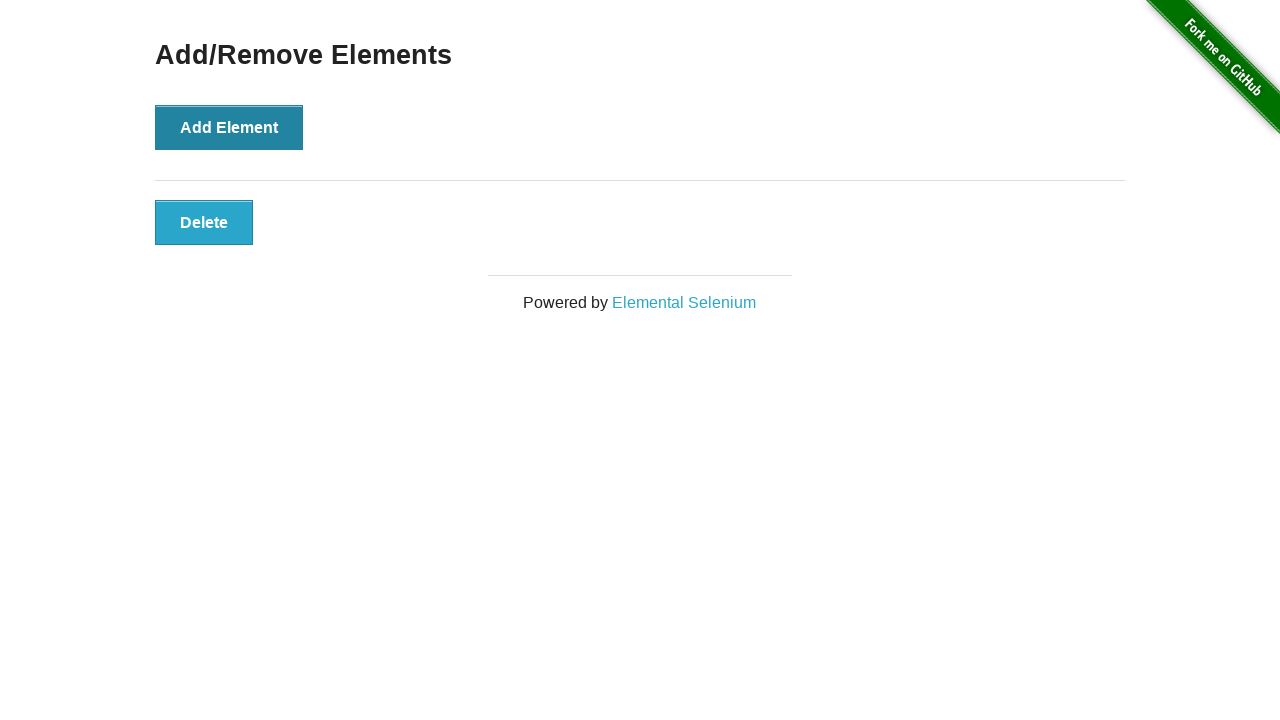